Tests dropdown selection using Playwright's built-in select_option method to choose "Option 1" by visible text and verifies the selection.

Starting URL: http://the-internet.herokuapp.com/dropdown

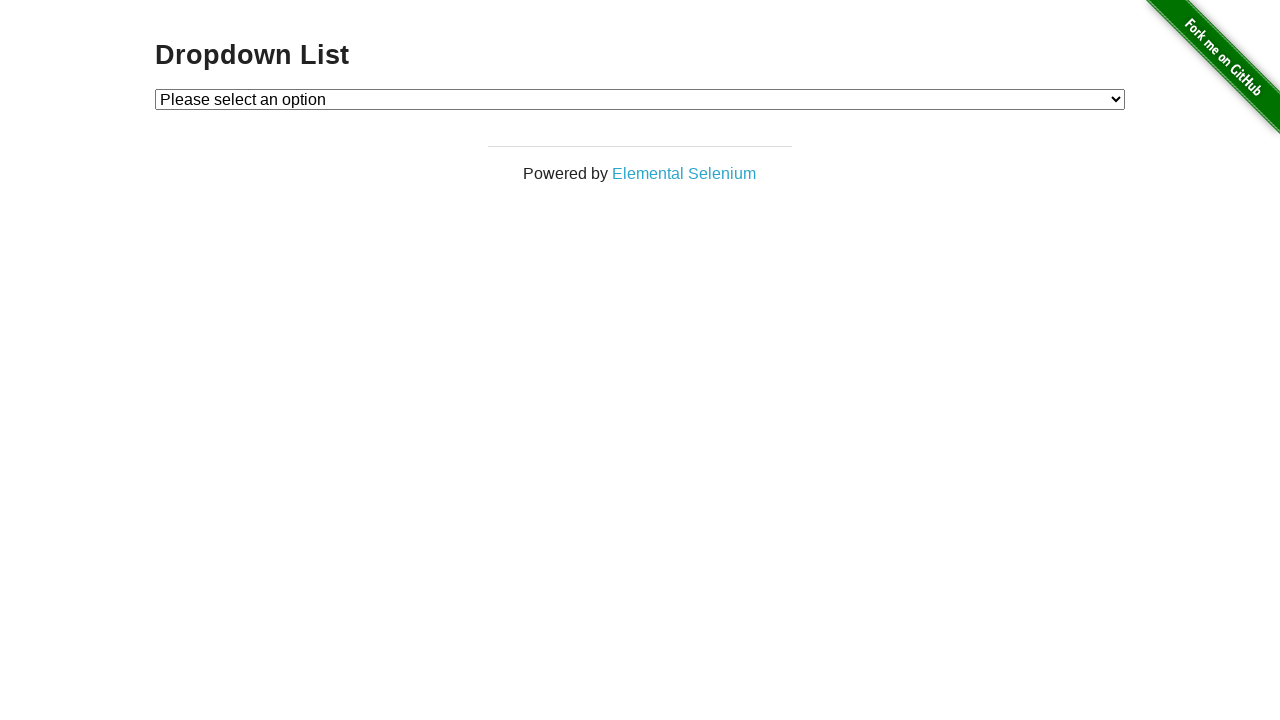

Waited for dropdown element to be present
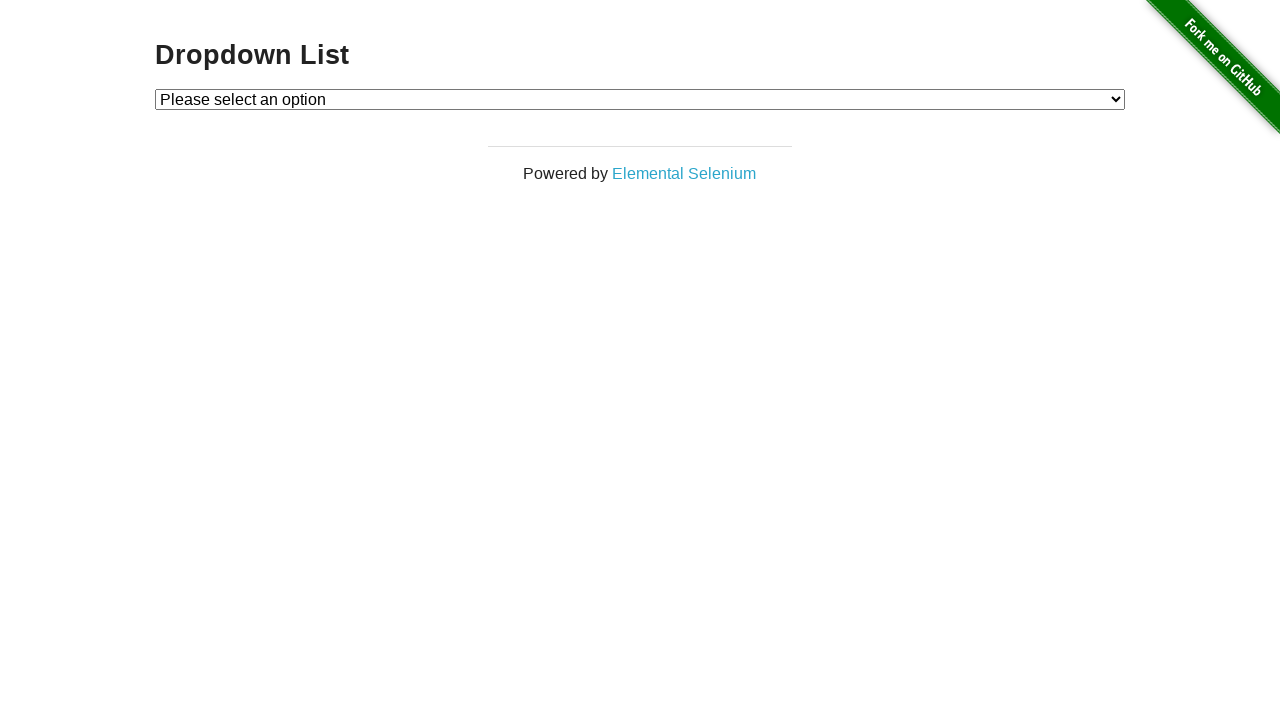

Selected 'Option 1' from dropdown using visible text on #dropdown
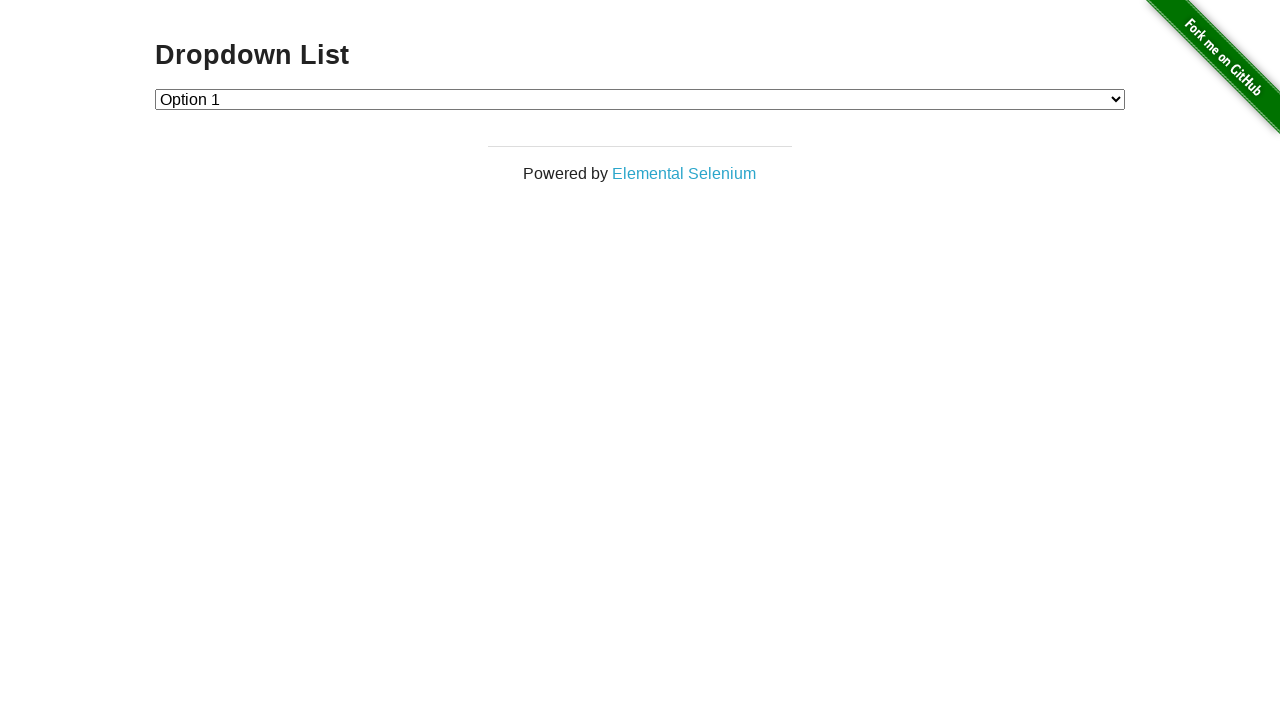

Retrieved text content of selected dropdown option
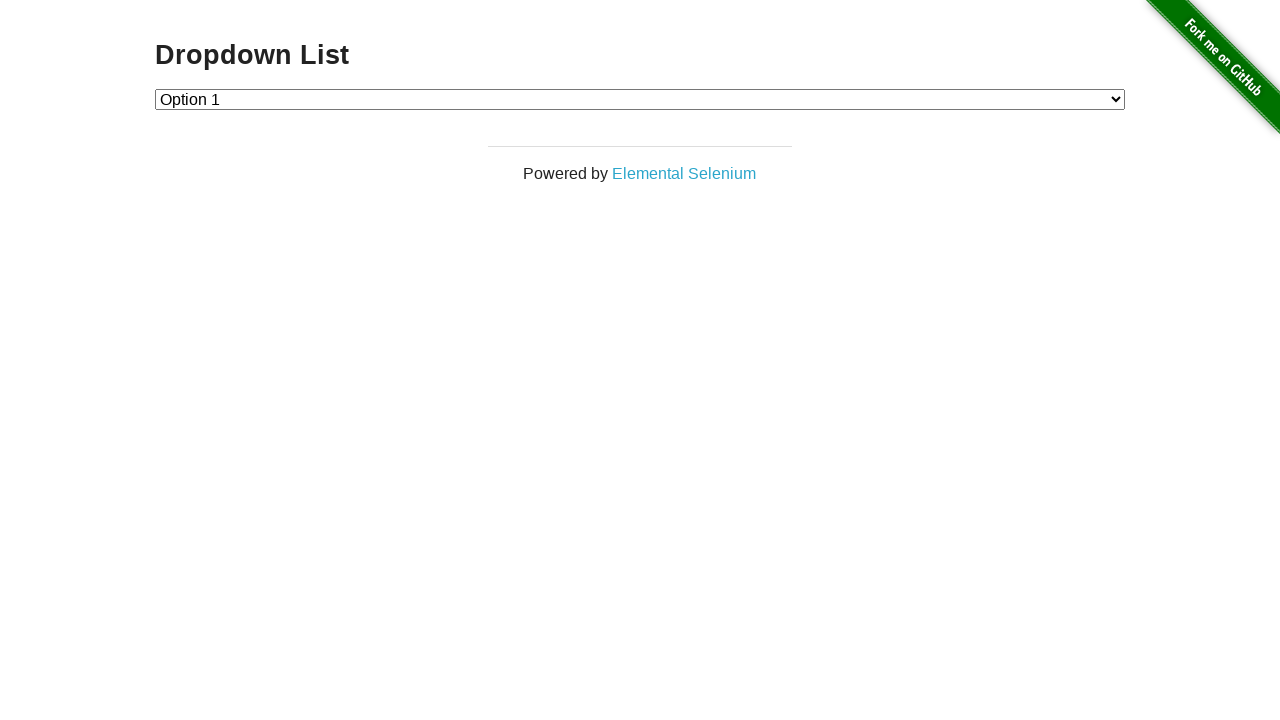

Verified that 'Option 1' was successfully selected
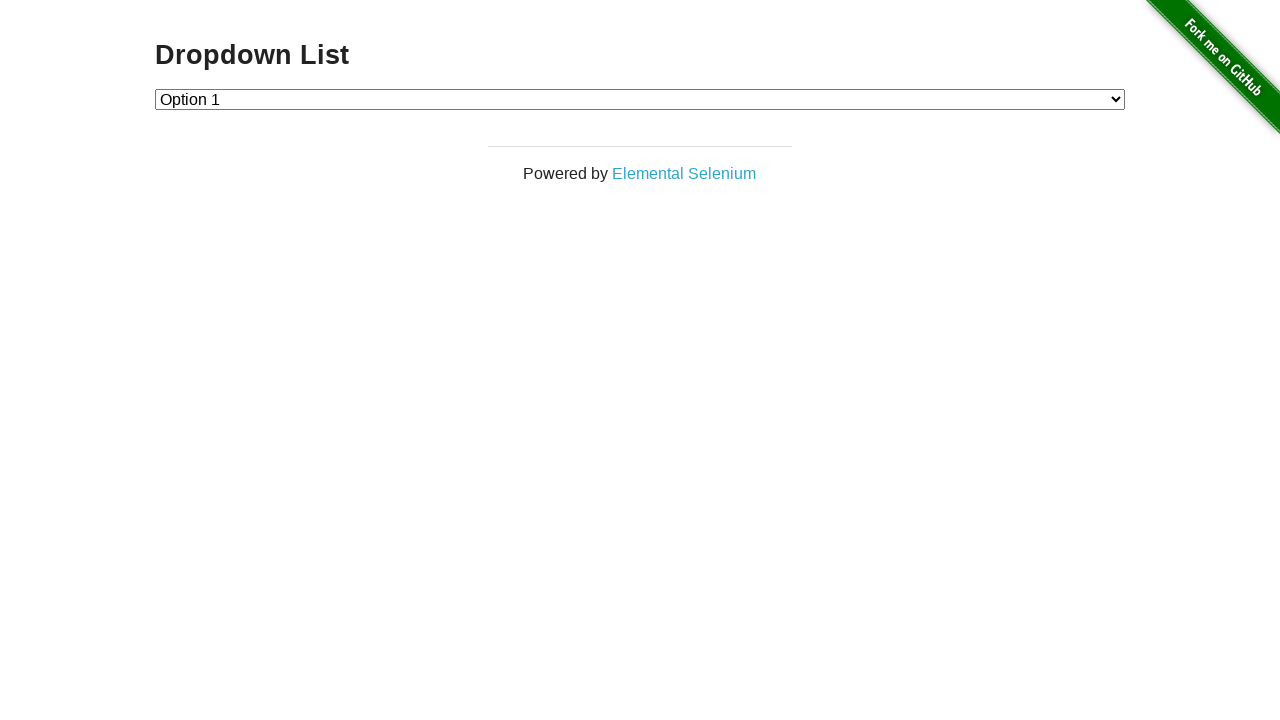

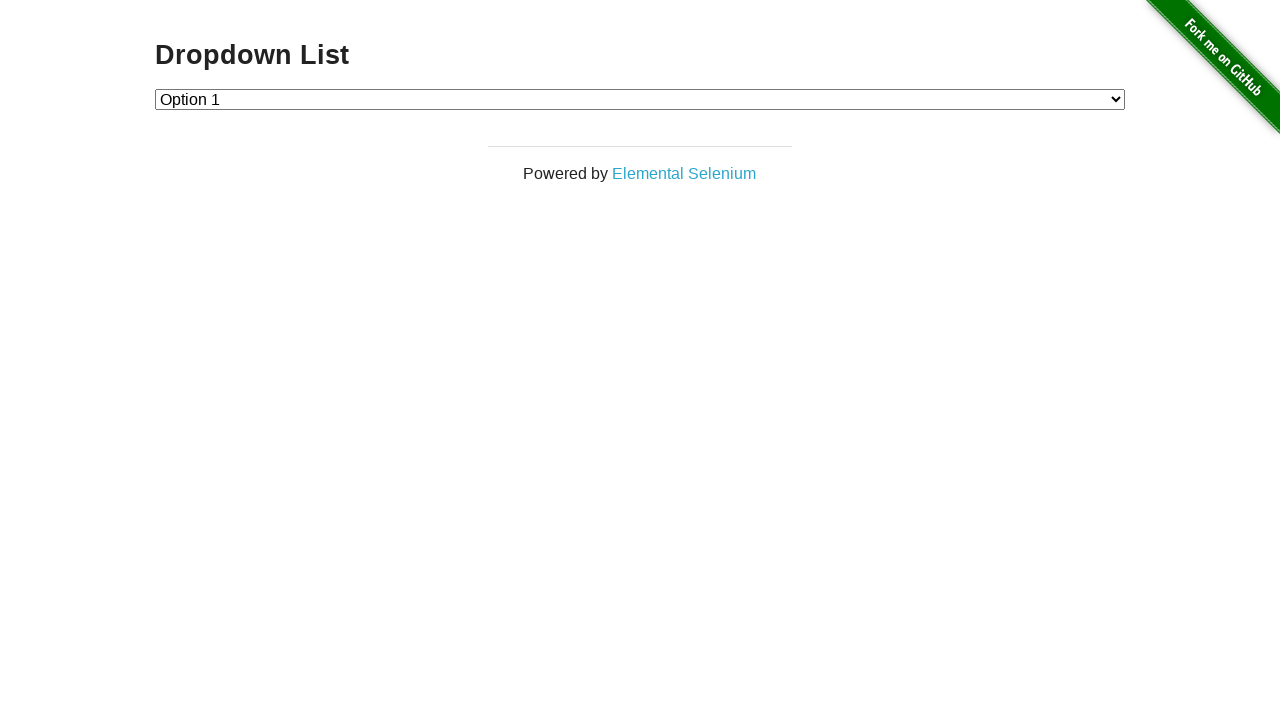